Tests an Angular practice form by filling out various form fields including name, email, password, dropdown selection, checkbox, and submitting the form

Starting URL: https://rahulshettyacademy.com/angularpractice/

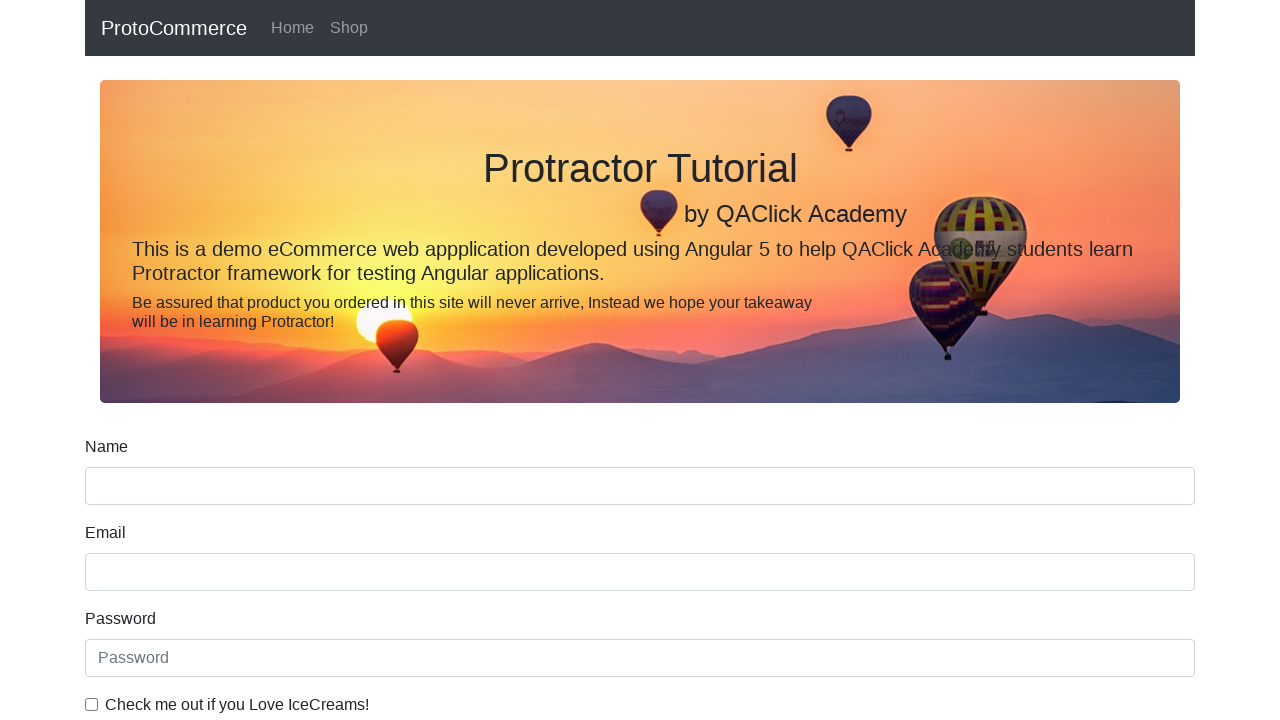

Filled name field with 'Mateusz' on input[name='name']
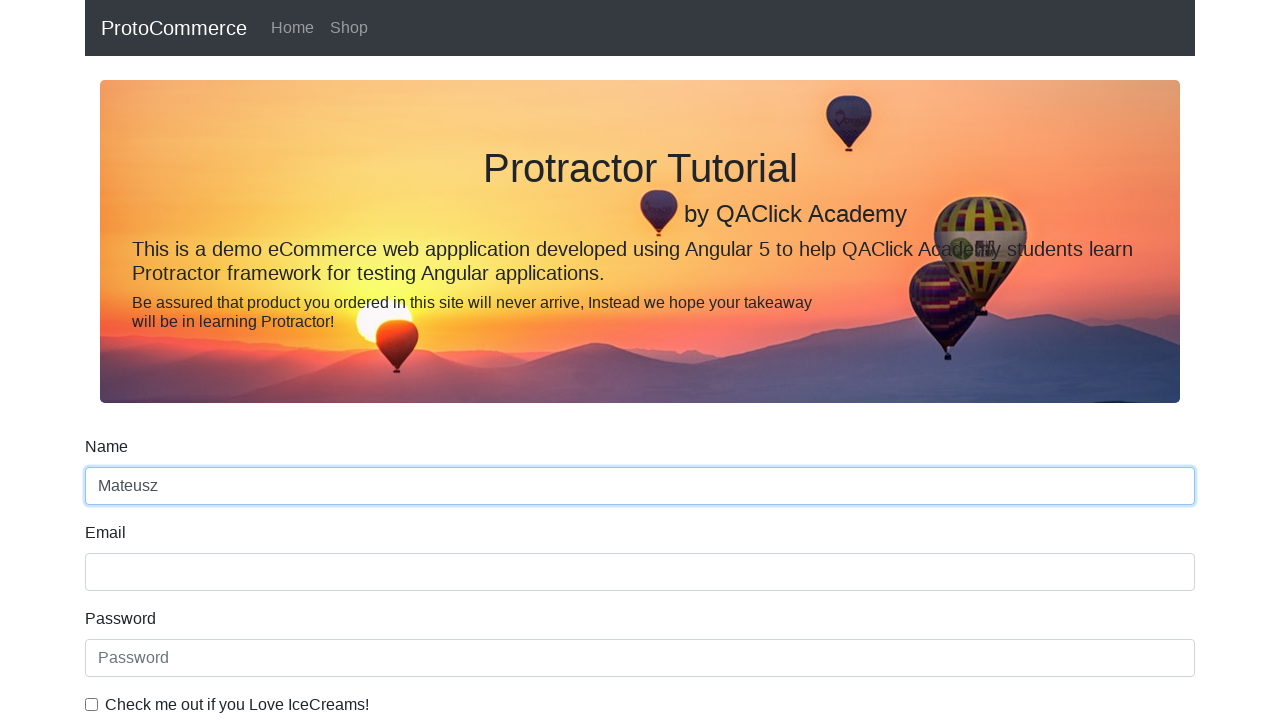

Clicked radio button (inlineRadio1) at (238, 360) on #inlineRadio1
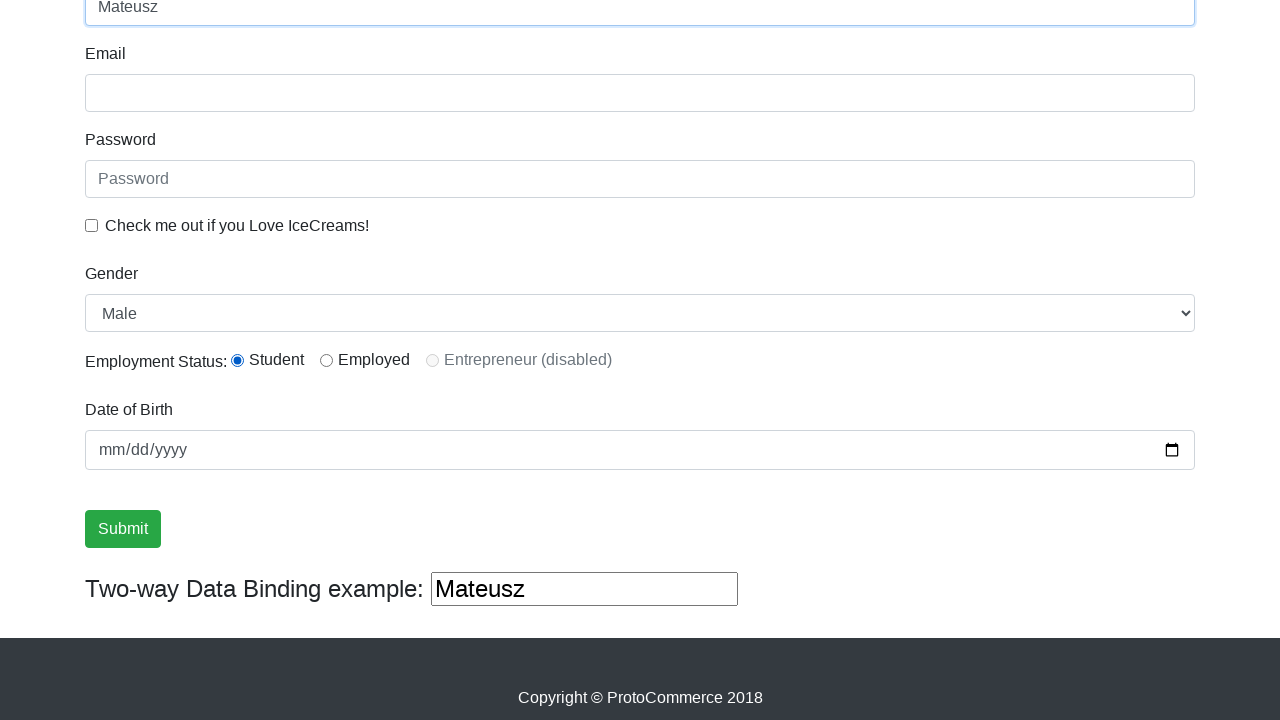

Filled email field with 'm.iwanek714@gmail.com' on input[name='email']
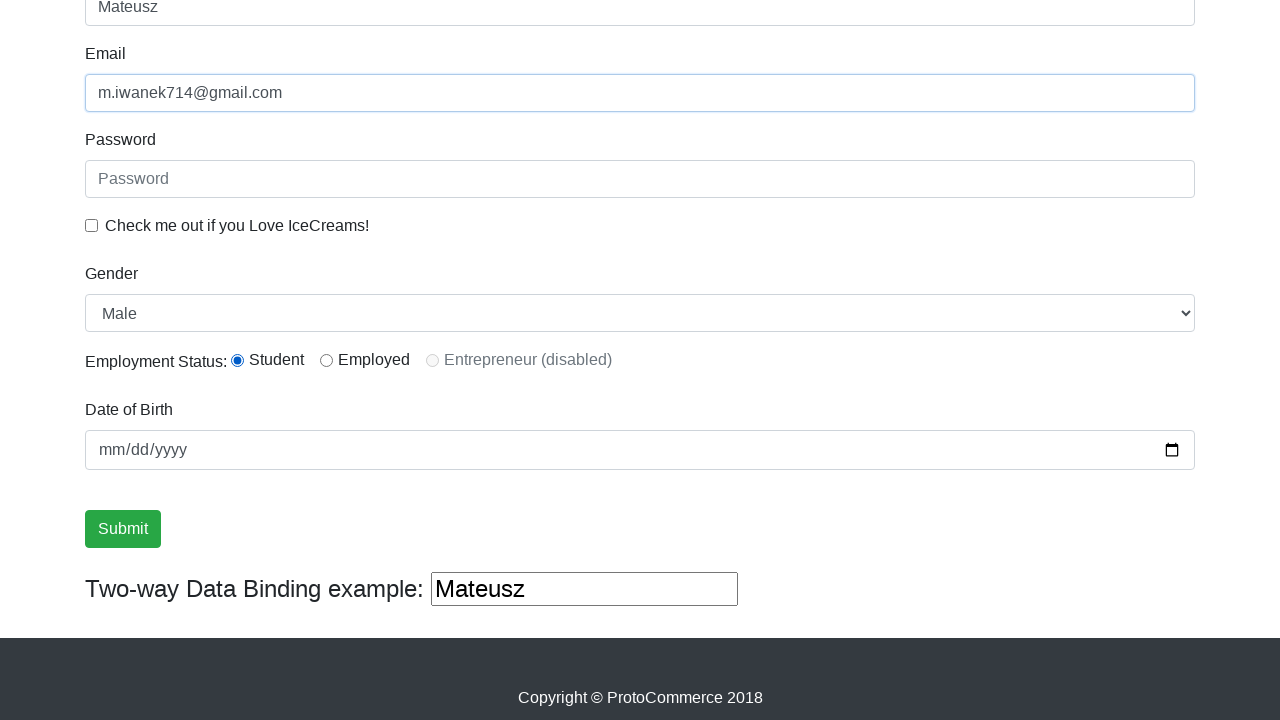

Filled password field with '123456' on #exampleInputPassword1
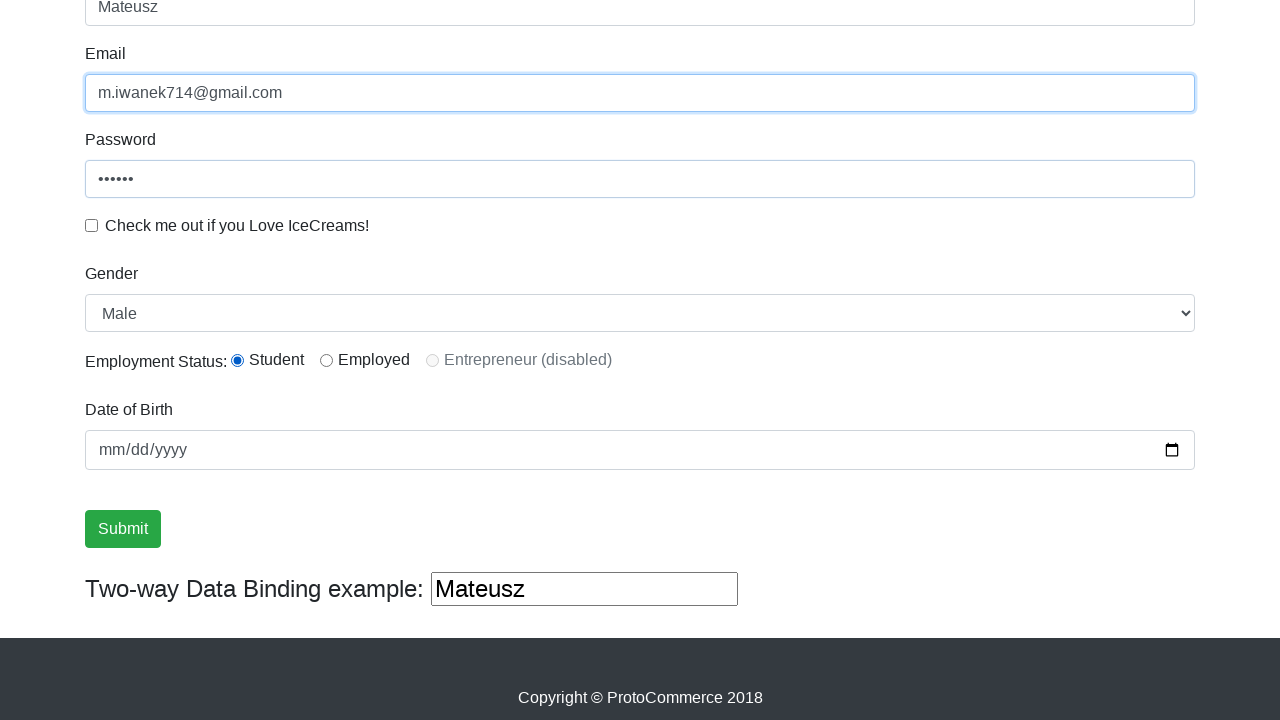

Selected first option from dropdown by index on #exampleFormControlSelect1
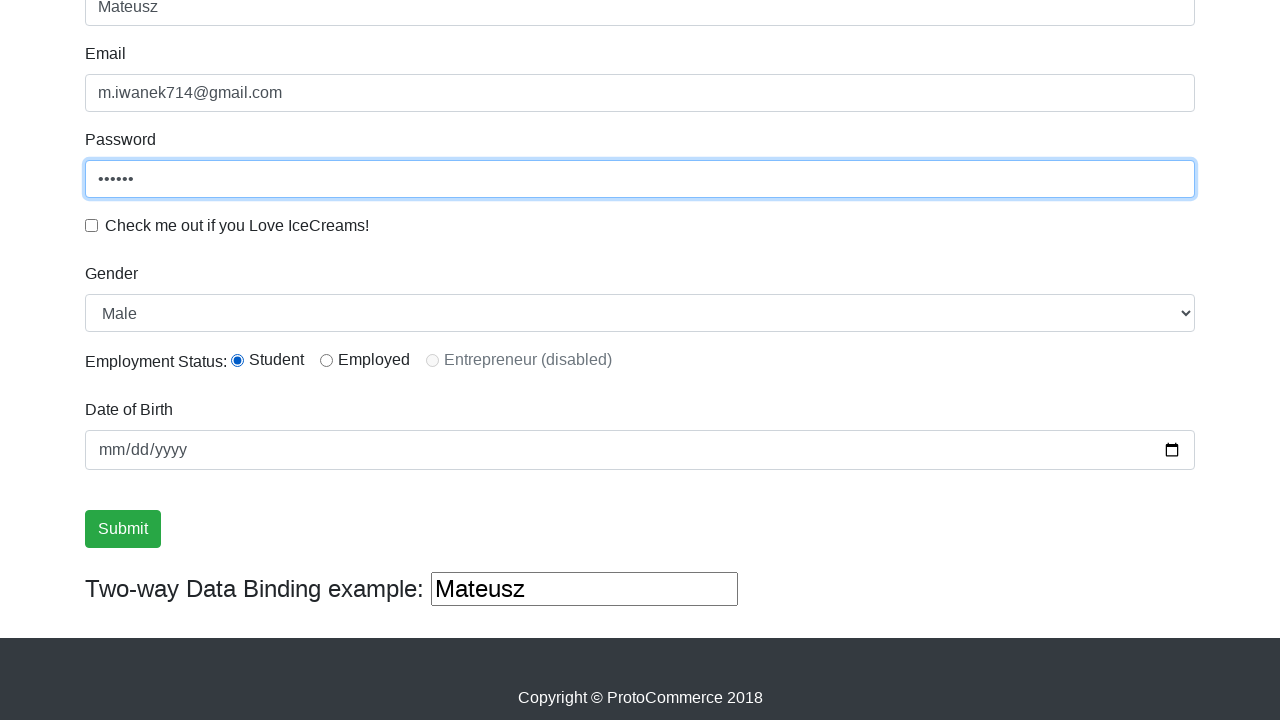

Selected 'Female' option from dropdown by label on #exampleFormControlSelect1
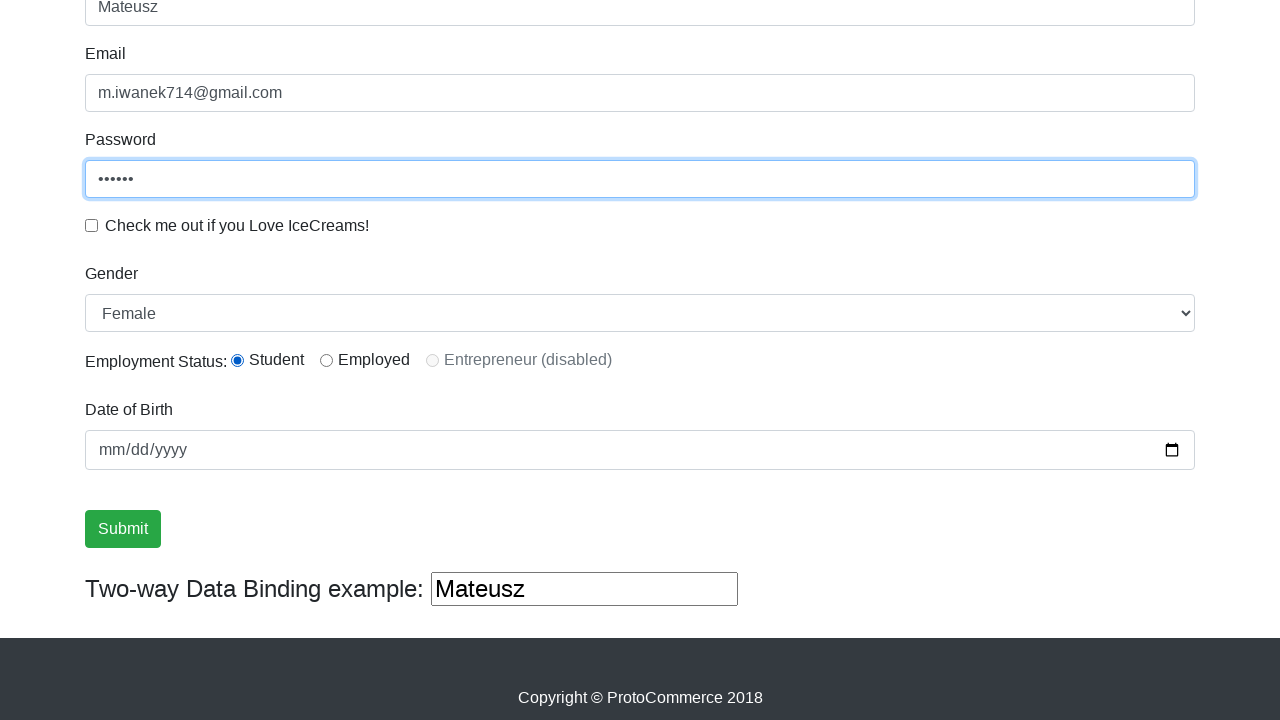

Clicked checkbox (exampleCheck1) at (92, 225) on #exampleCheck1
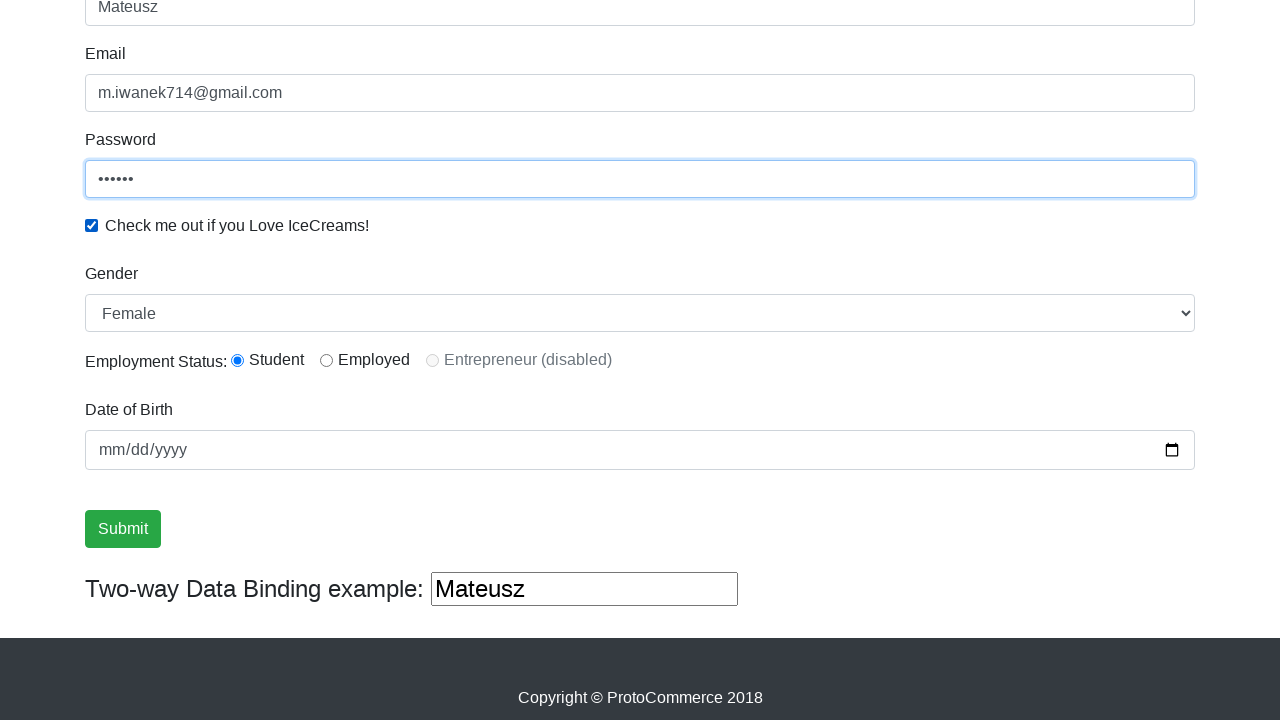

Clicked submit button to submit form at (123, 529) on xpath=//input[@type='submit']
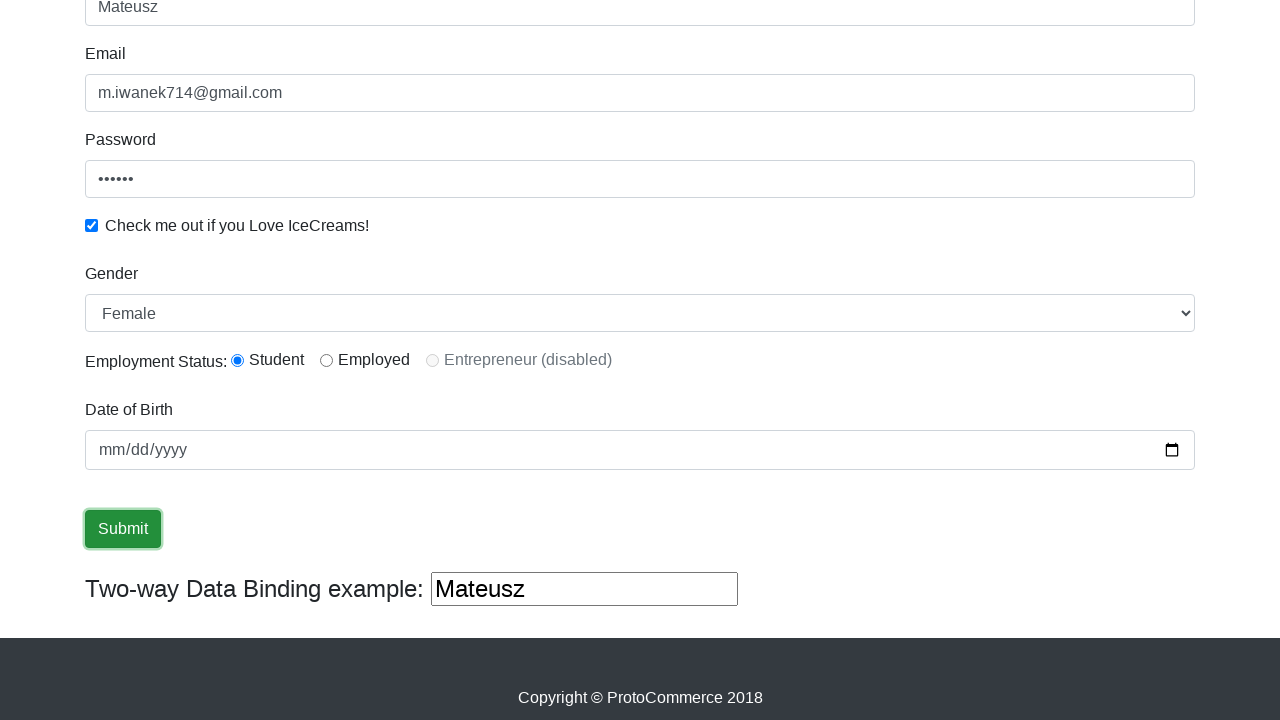

Success message appeared after form submission
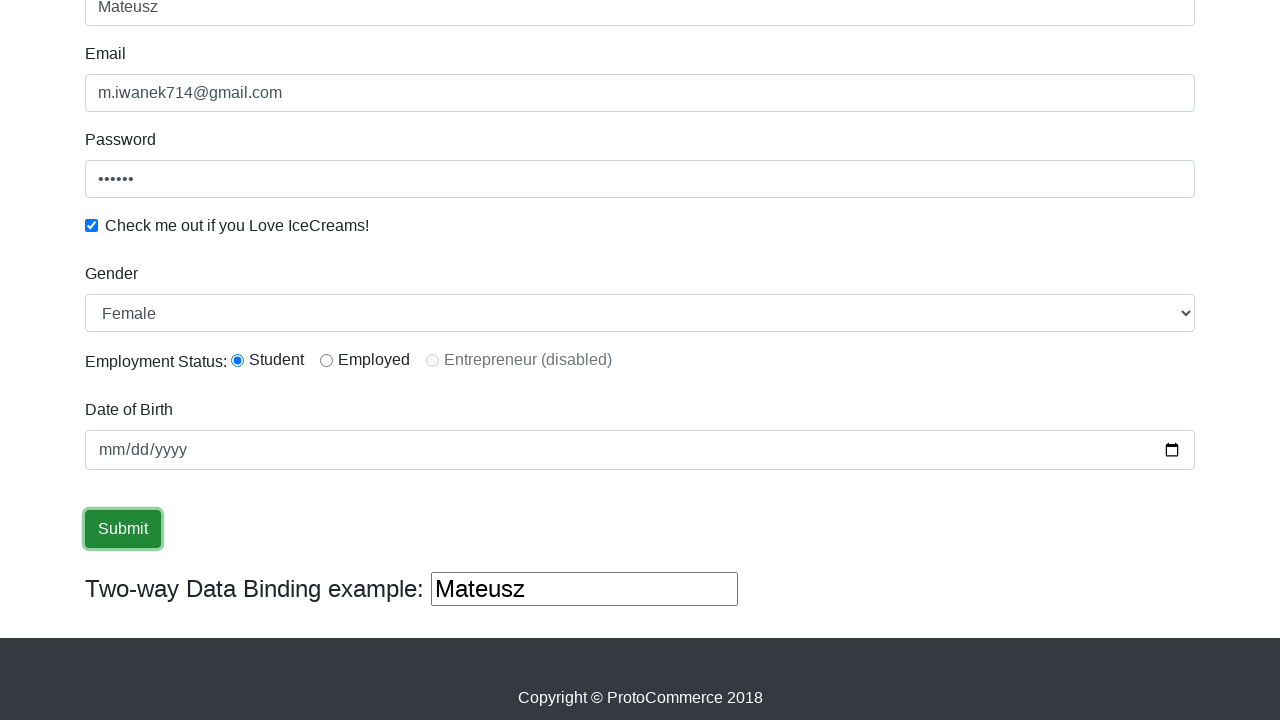

Filled third text input field with 'Hello!' on (//input[@type='text'])[3]
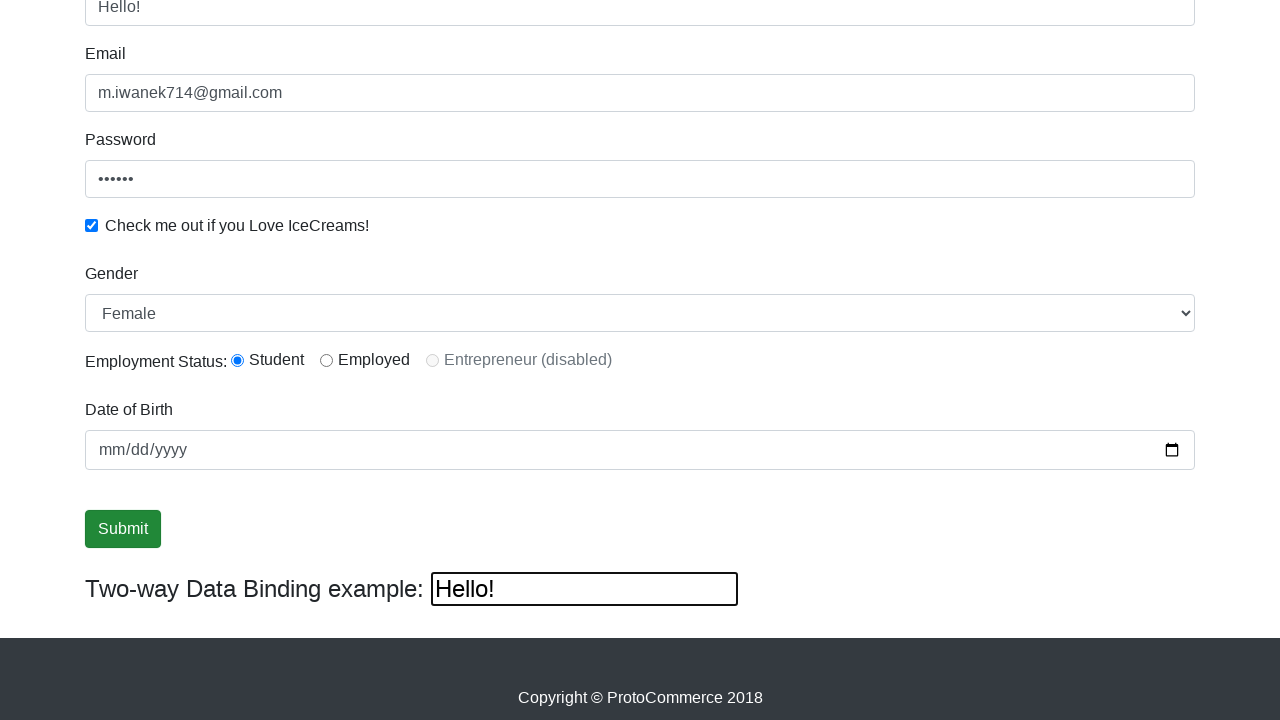

Cleared third text input field on (//input[@type='text'])[3]
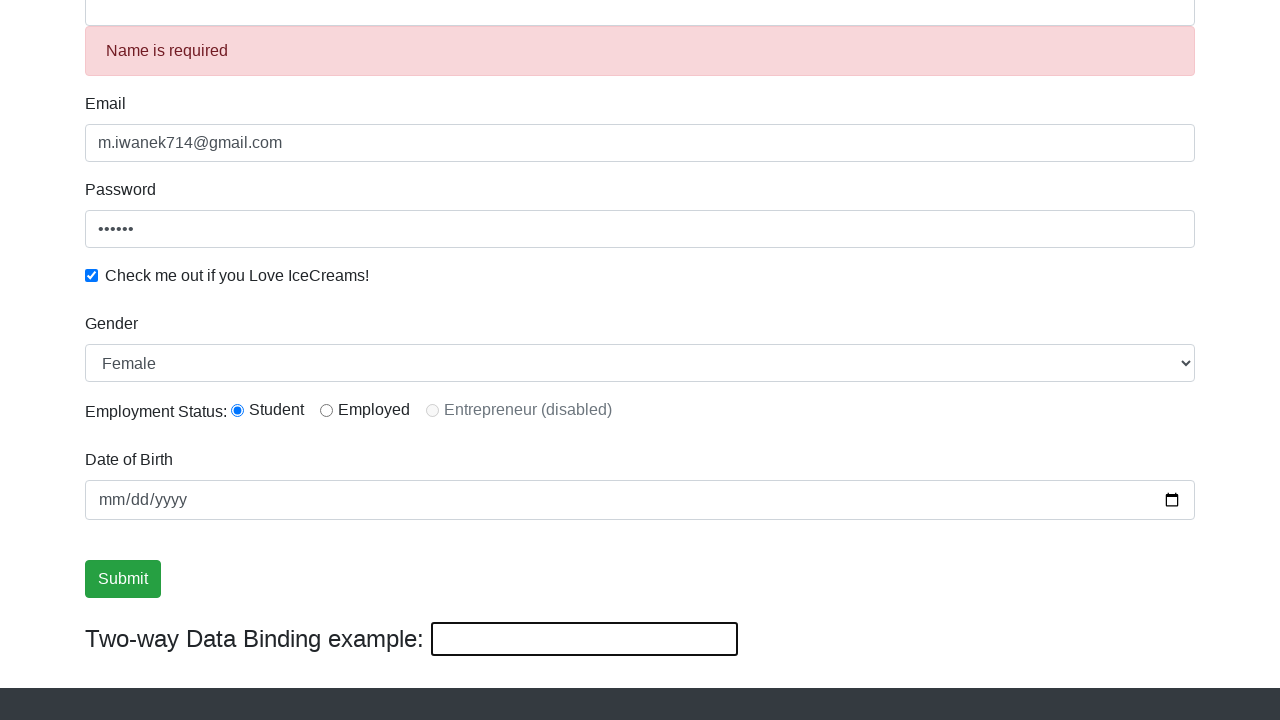

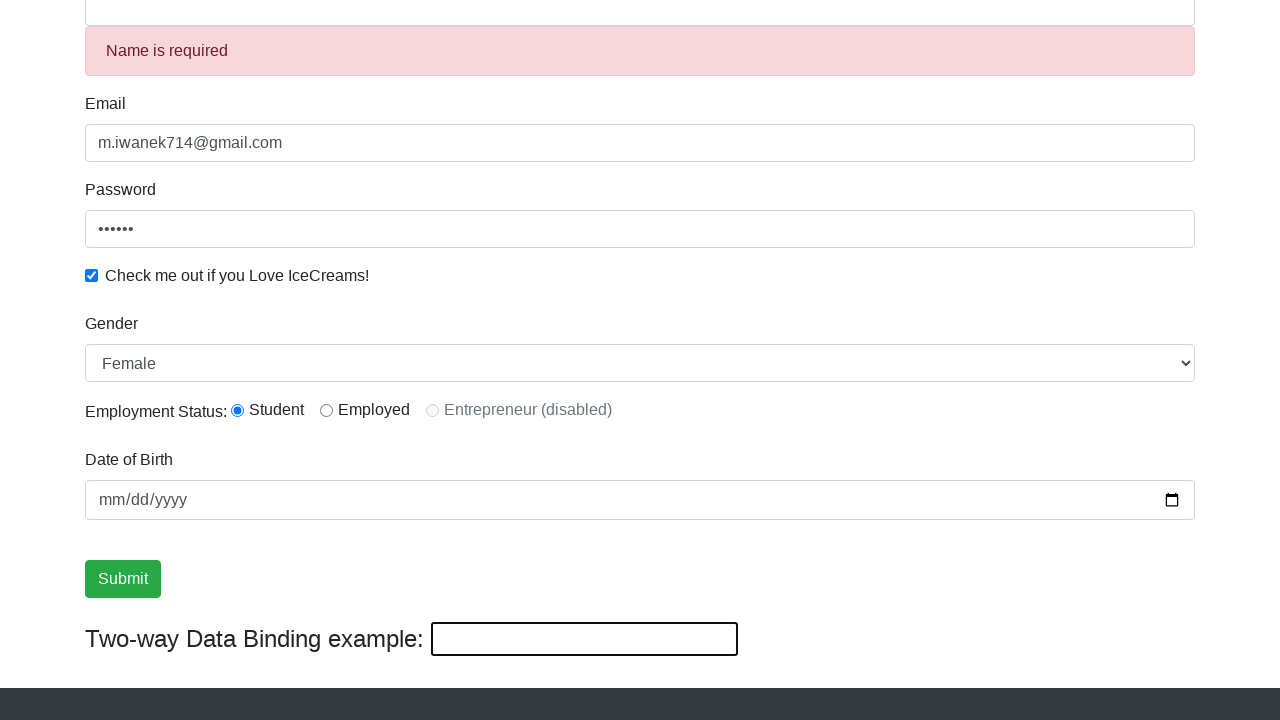